Tests the DemoQA practice form by filling in first name, last name, email, phone number, selecting gender, and submitting the form to verify successful submission.

Starting URL: https://demoqa.com/automation-practice-form

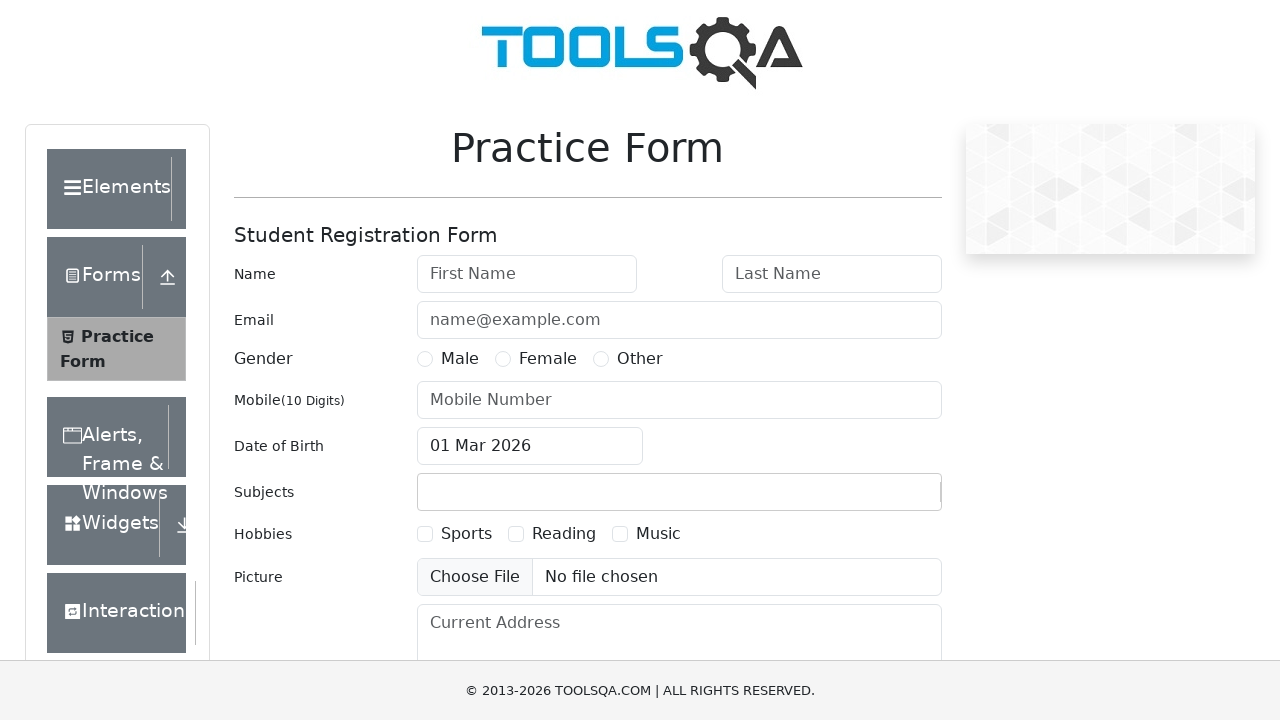

Filled first name field with 'Bob' on #firstName
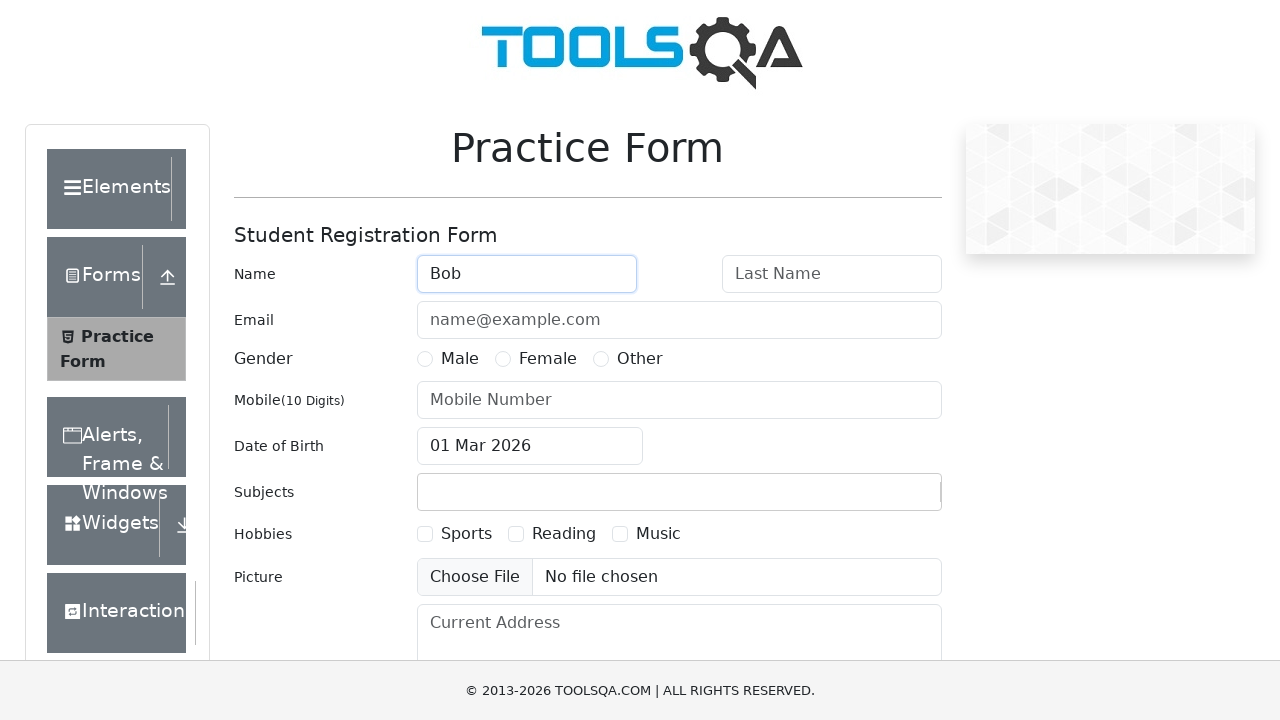

Filled last name field with 'Boboc' on #lastName
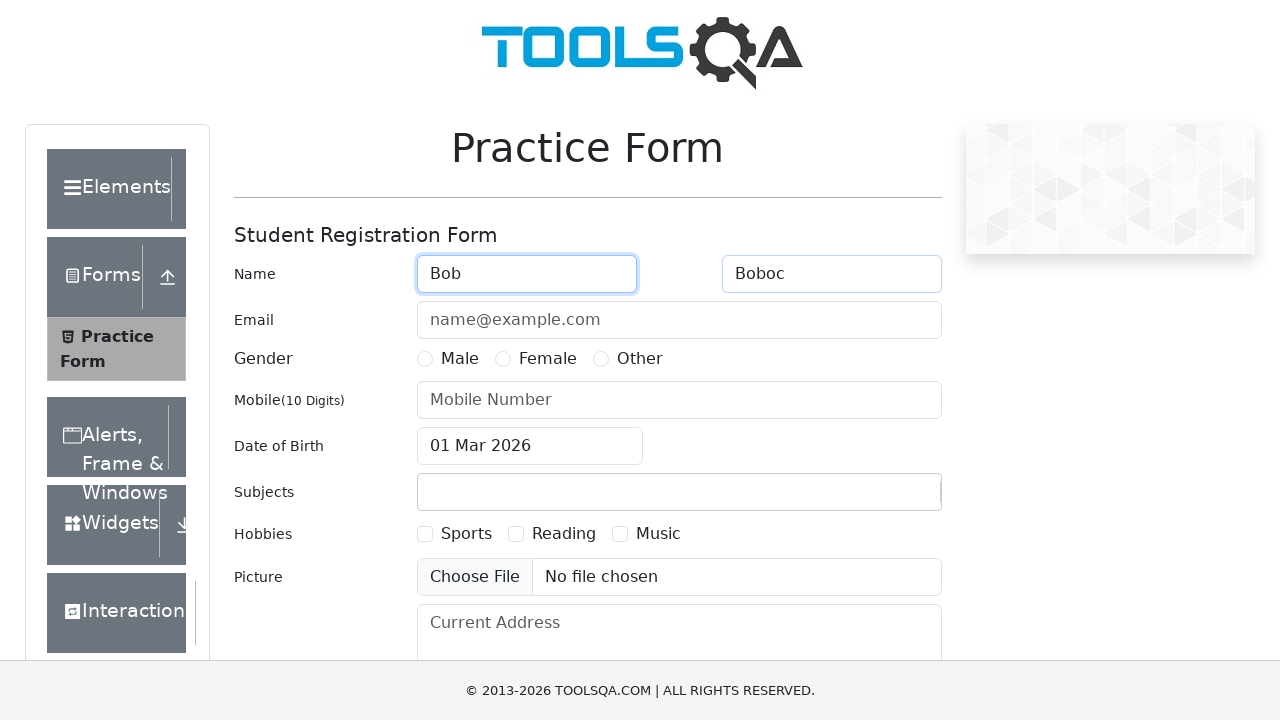

Filled email field with 'test@gmail.com' on #userEmail
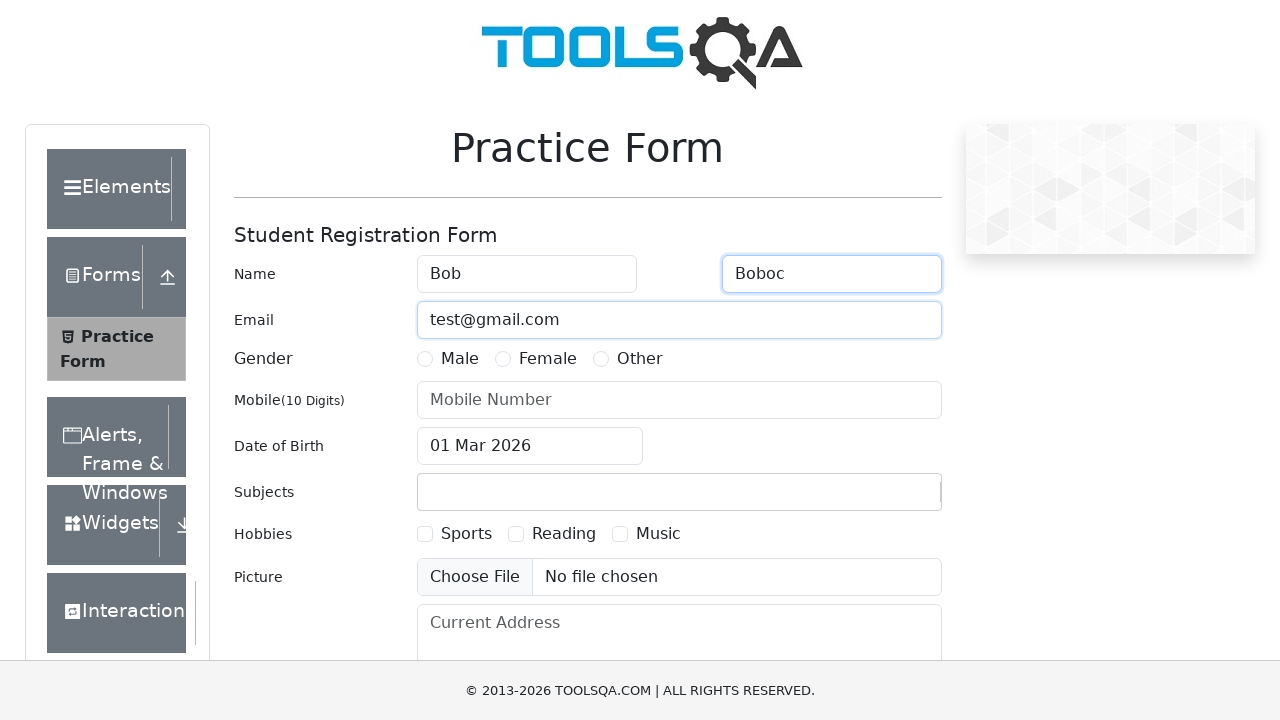

Filled phone number field with '1234567890' on #userNumber
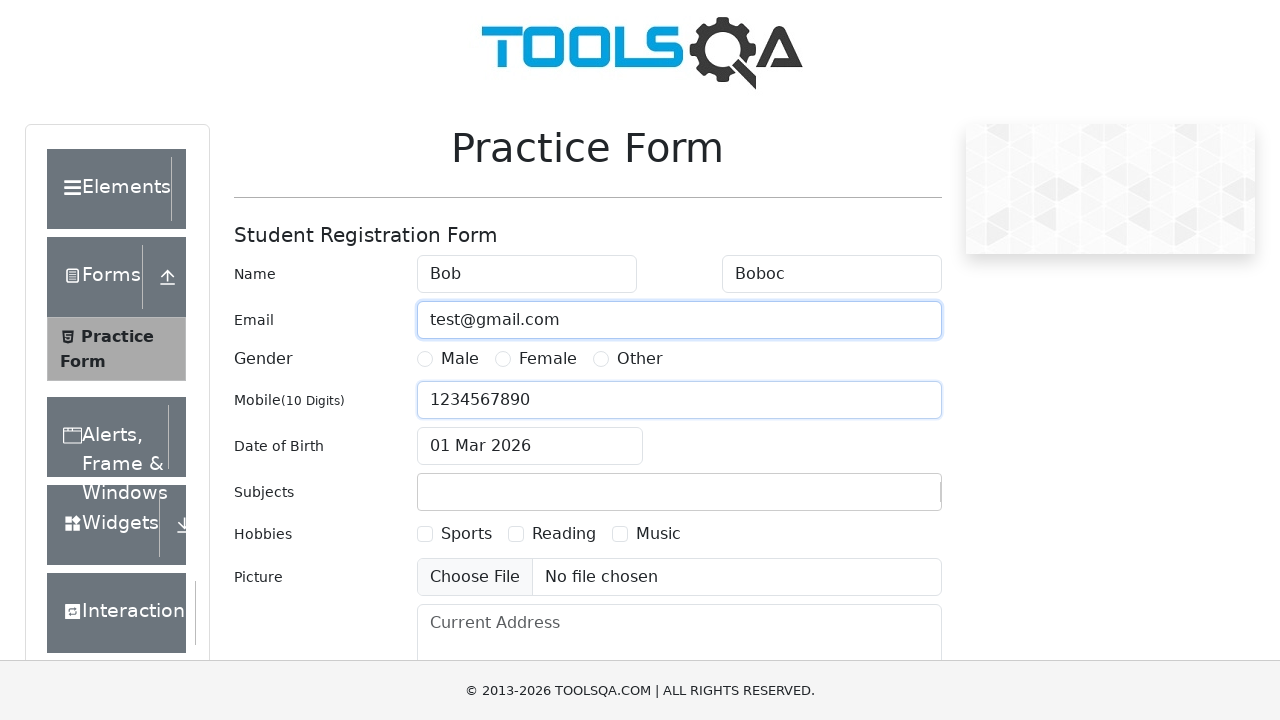

Selected Male gender option at (460, 359) on label[for='gender-radio-1']
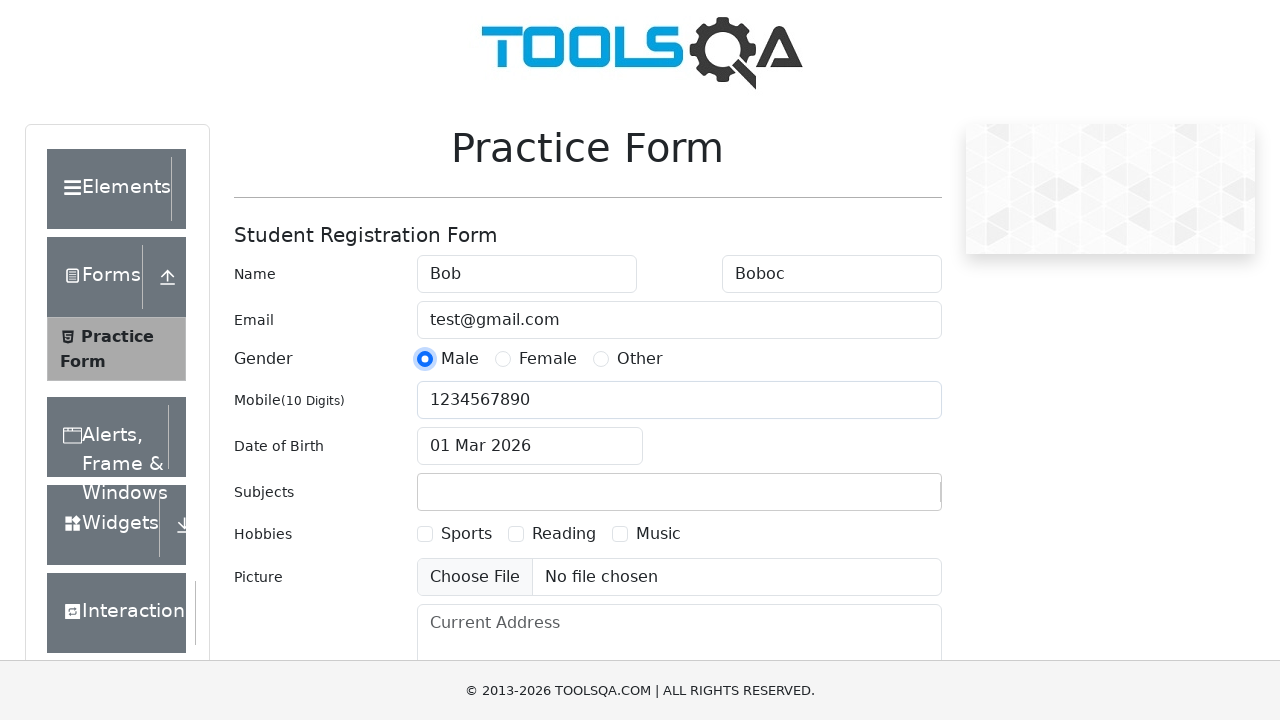

Scrolled down to submit button
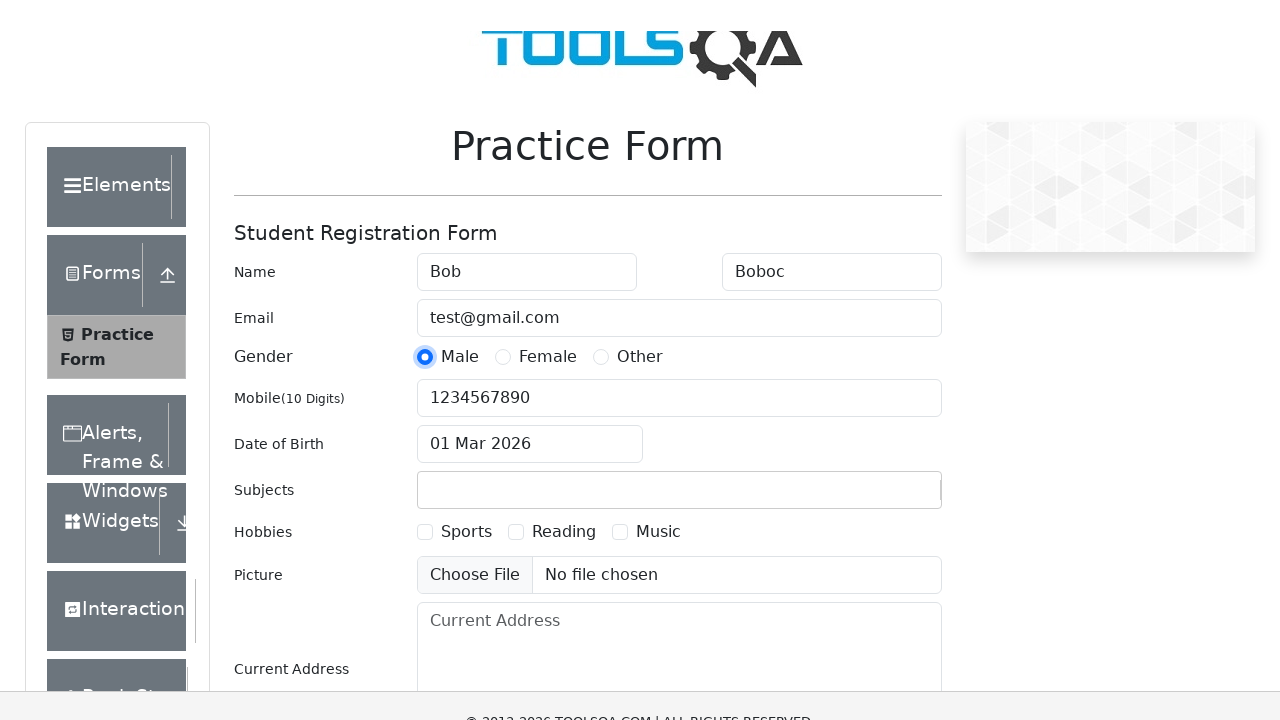

Clicked submit button to submit form at (885, 499) on #submit
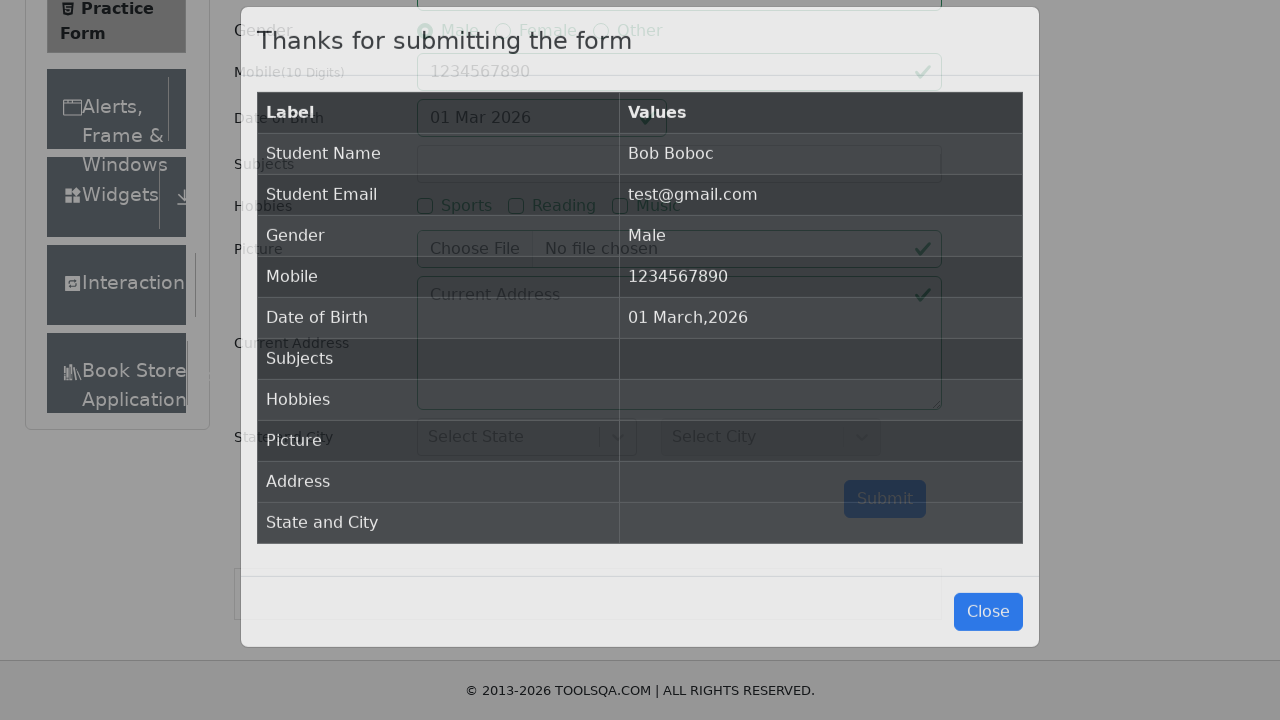

Form submitted successfully and confirmation modal loaded
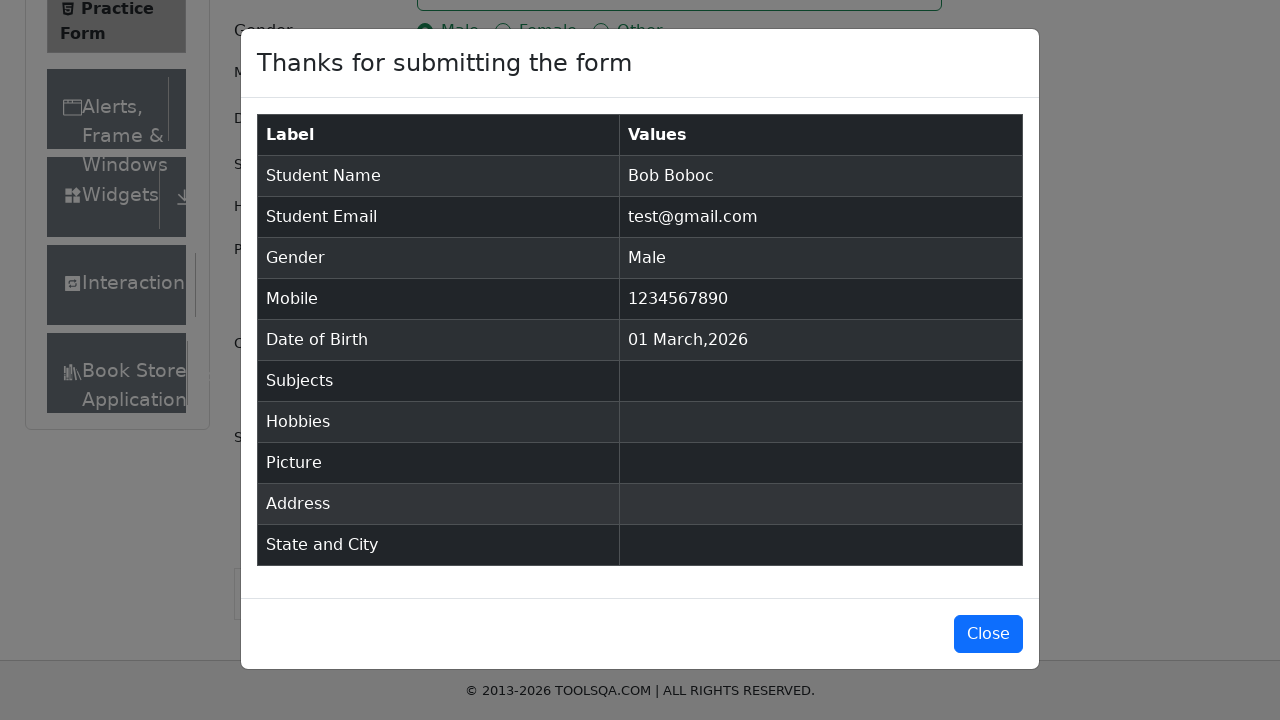

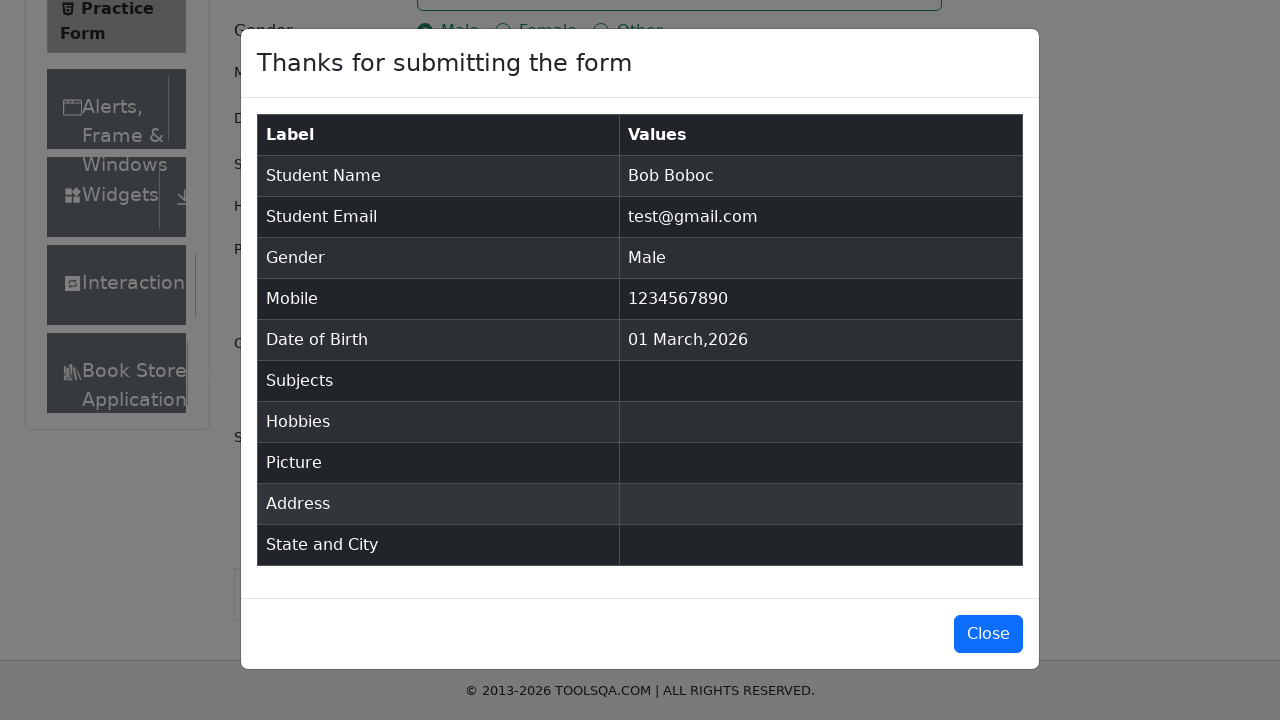